Tests a text box form by filling in a username field on the DemoQA text-box page

Starting URL: https://demoqa.com/text-box

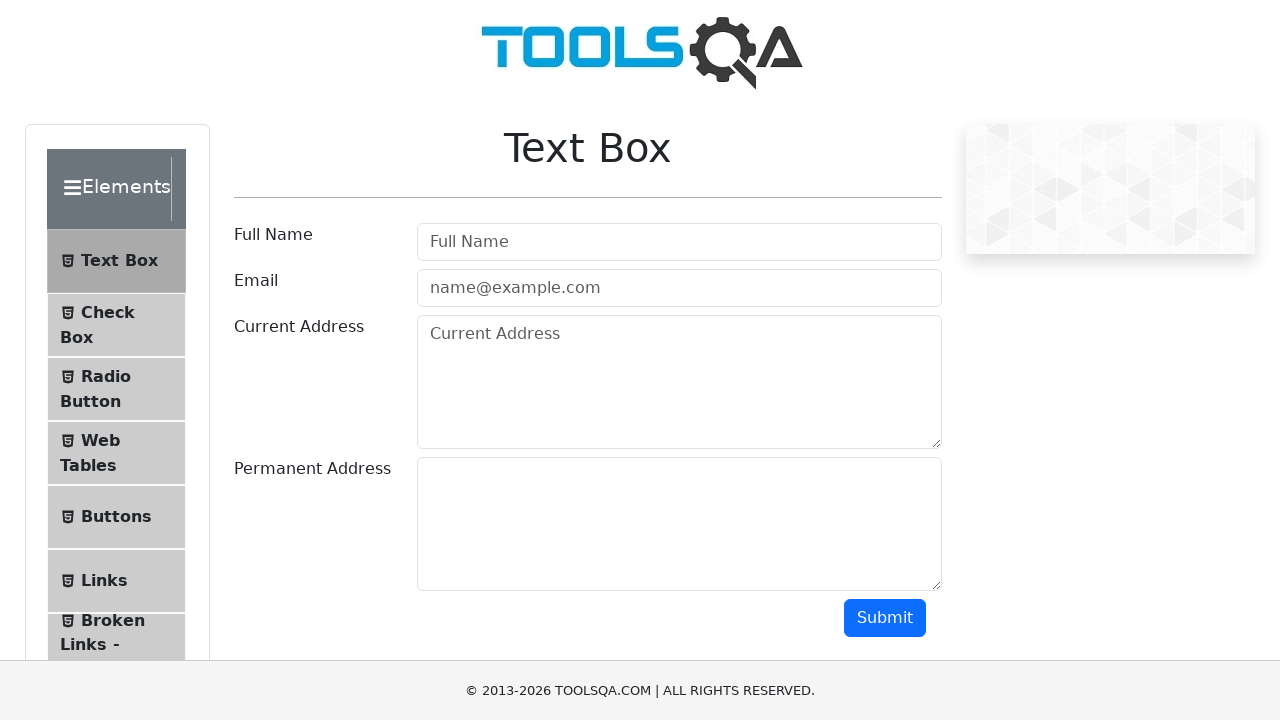

Filled username field with 'Artem Chaporgin' on #userName
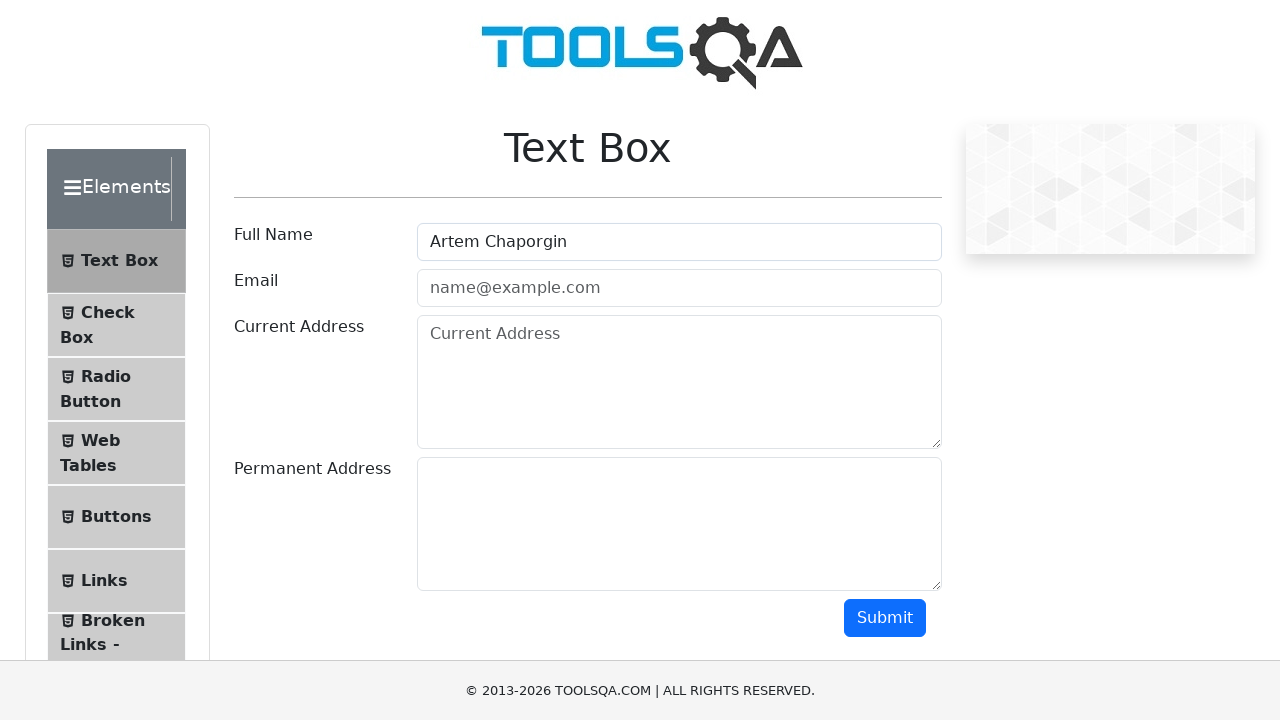

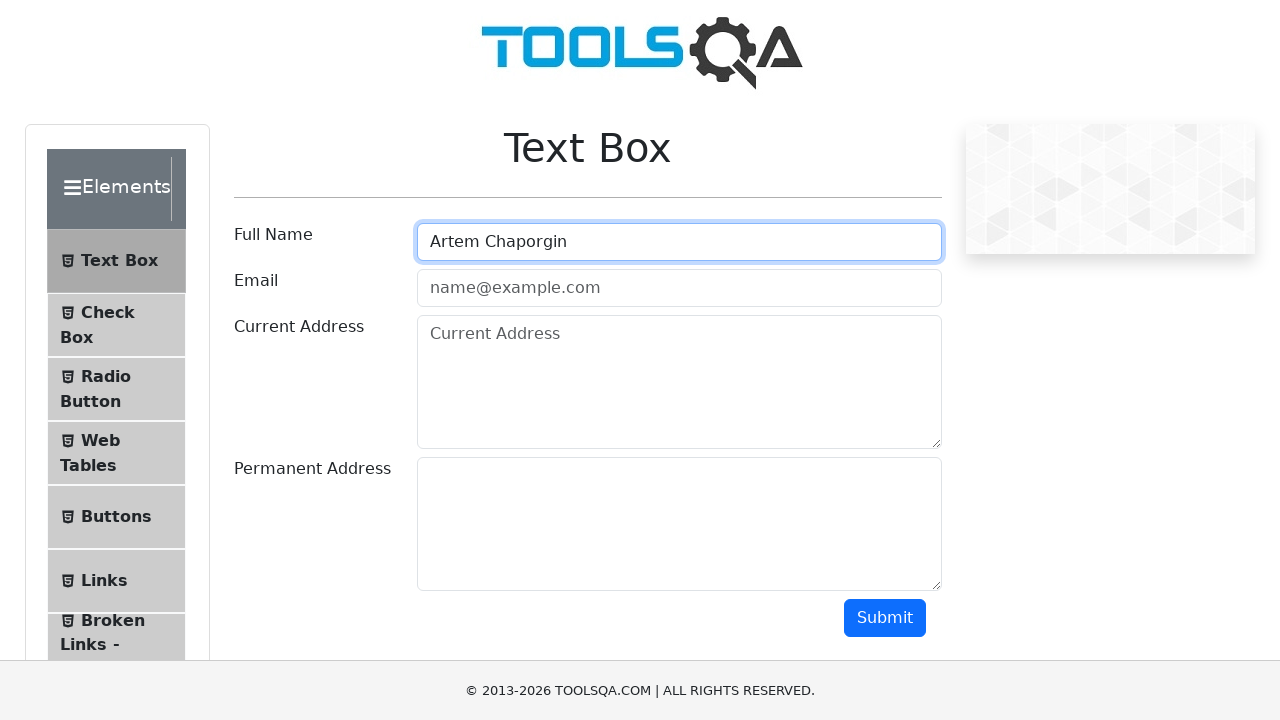